Tests that the complete all checkbox updates its state when individual items are completed or cleared

Starting URL: https://demo.playwright.dev/todomvc

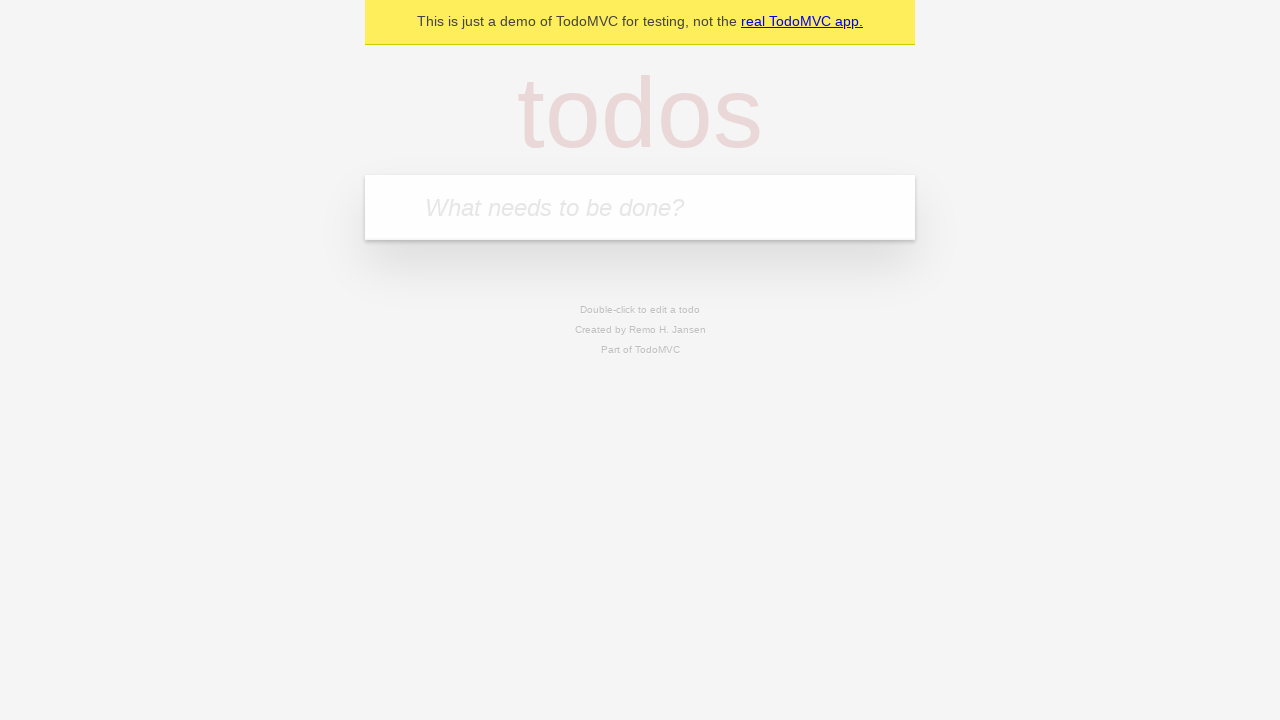

Filled todo input with 'buy some cheese' on internal:attr=[placeholder="What needs to be done?"i]
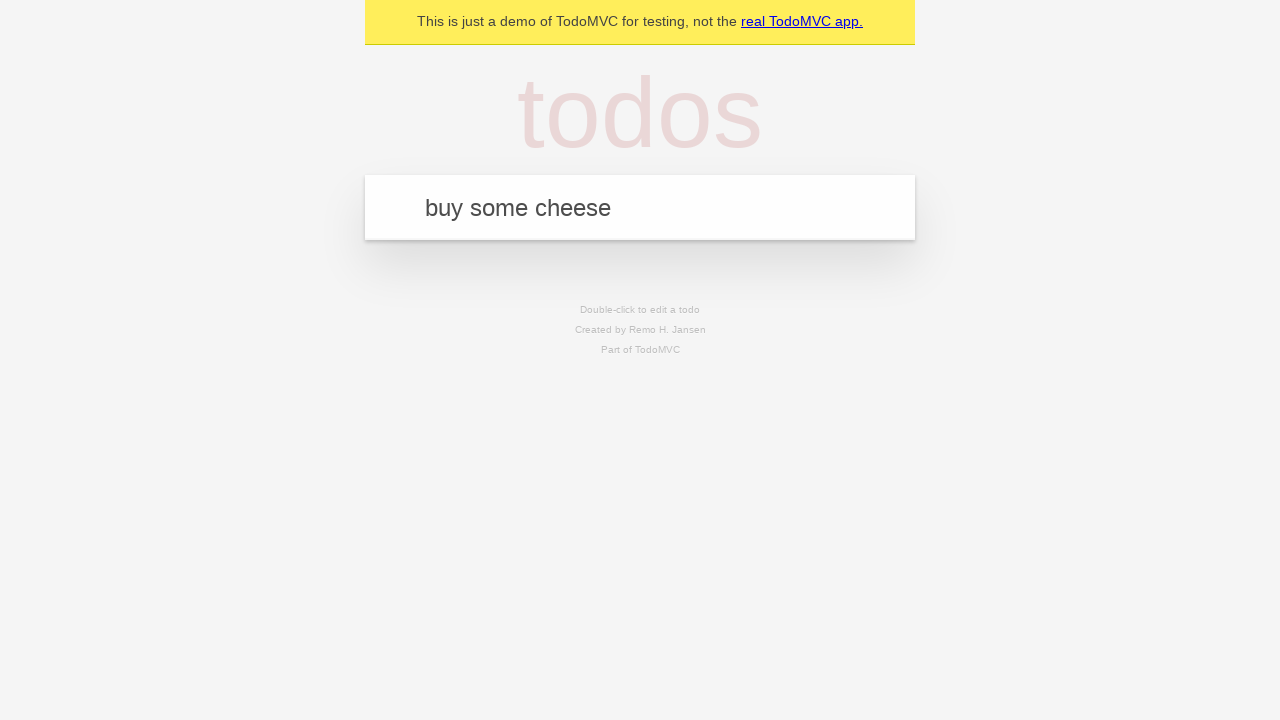

Pressed Enter to create first todo on internal:attr=[placeholder="What needs to be done?"i]
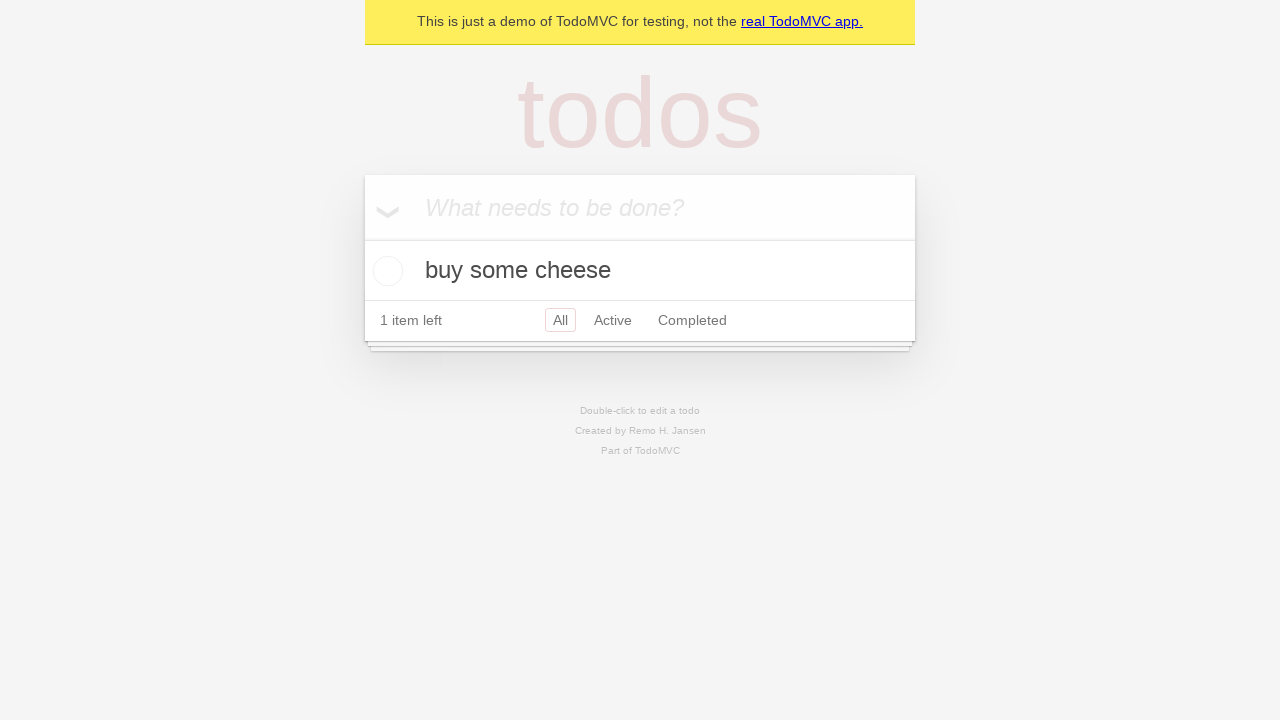

Filled todo input with 'feed the cat' on internal:attr=[placeholder="What needs to be done?"i]
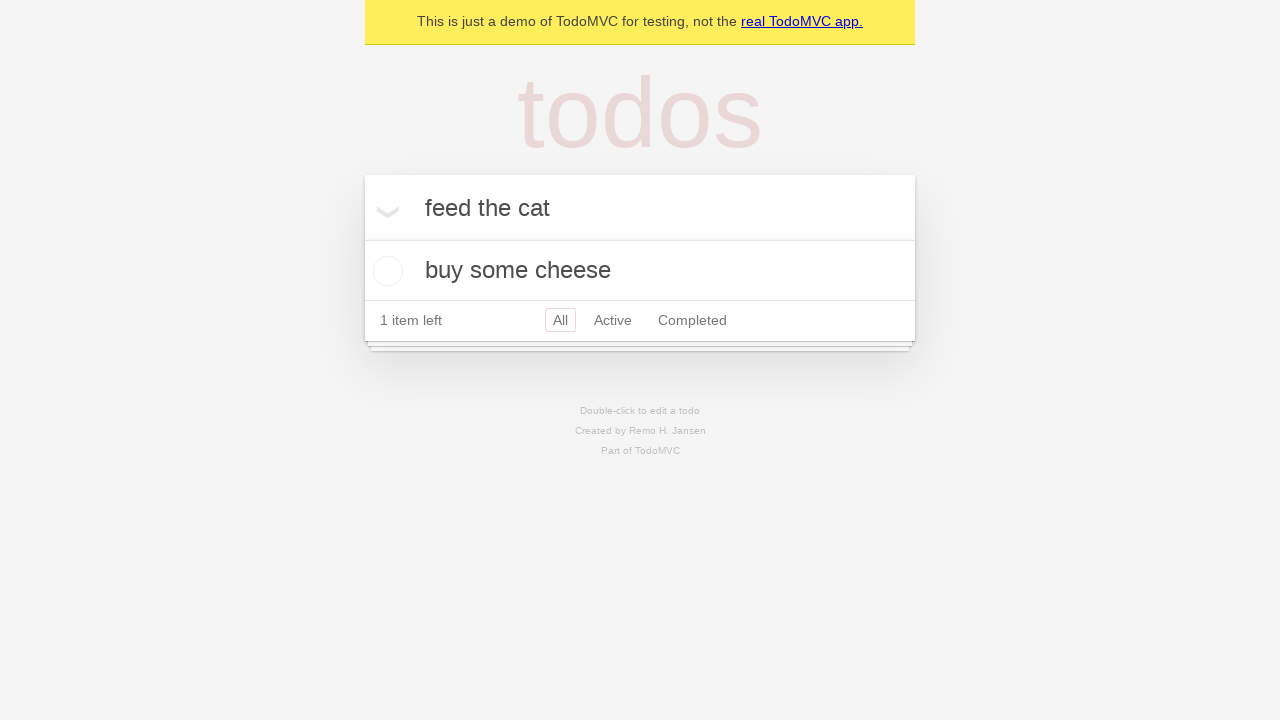

Pressed Enter to create second todo on internal:attr=[placeholder="What needs to be done?"i]
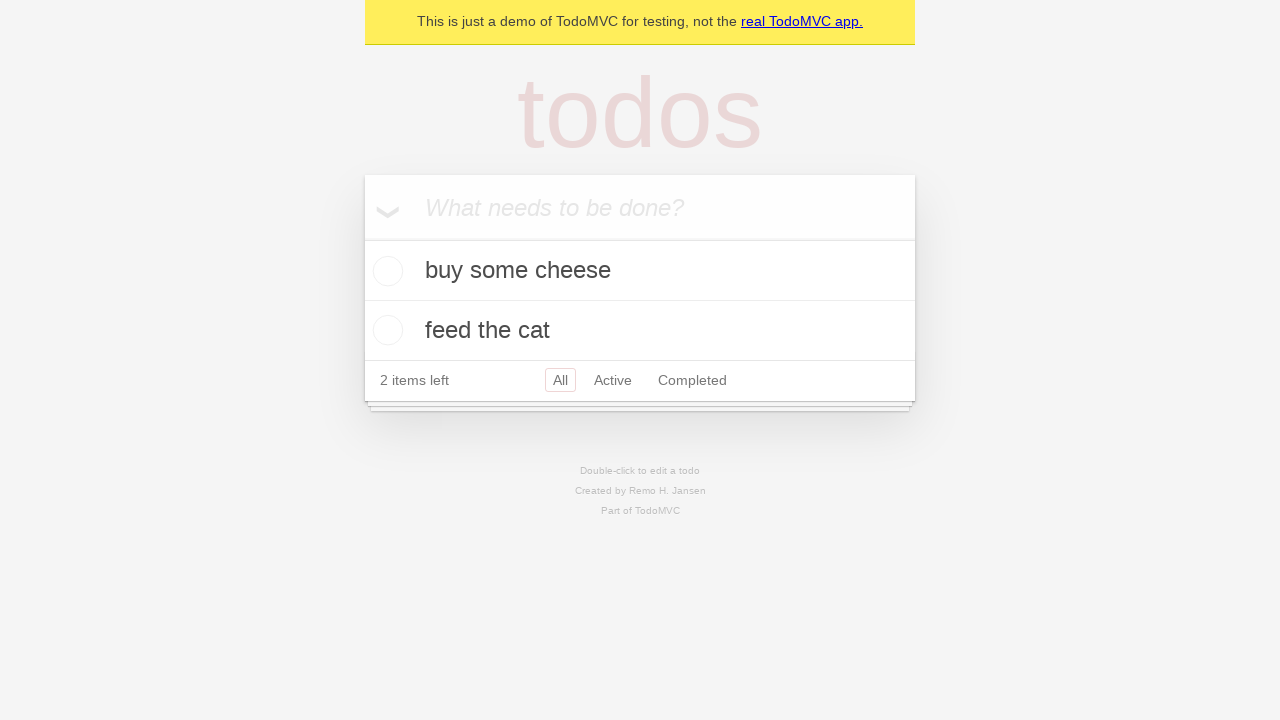

Filled todo input with 'book a doctors appointment' on internal:attr=[placeholder="What needs to be done?"i]
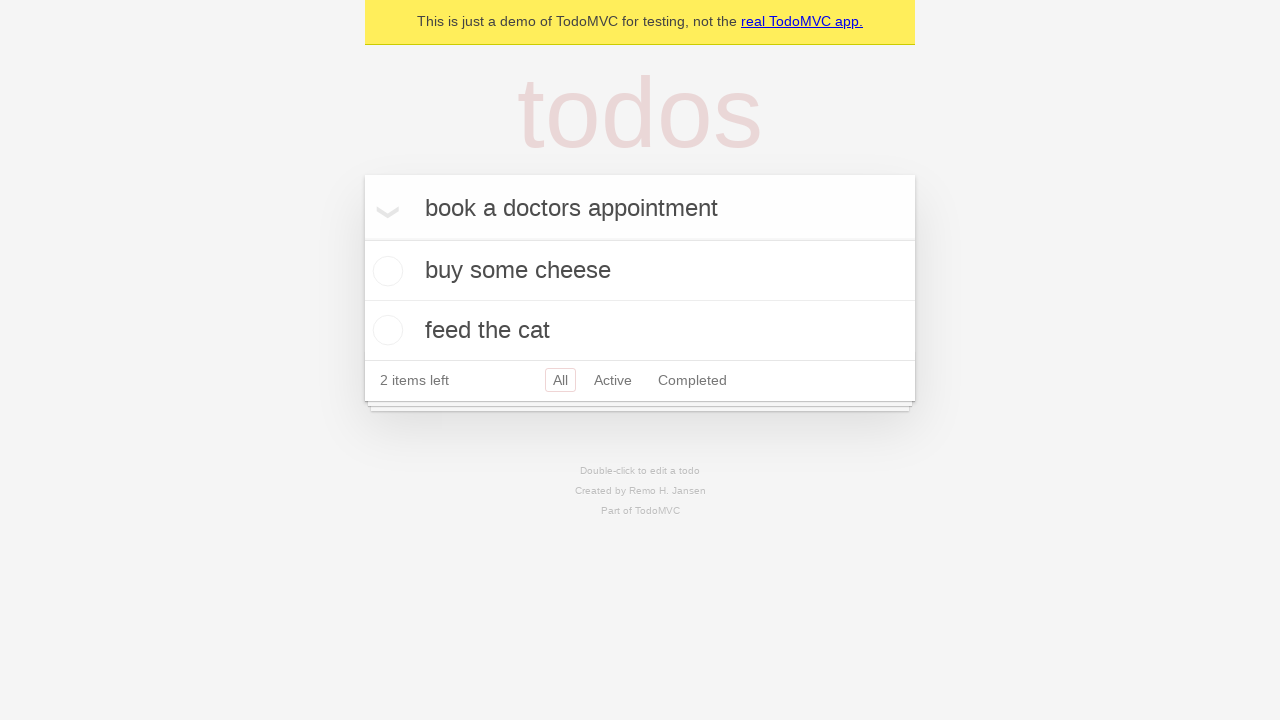

Pressed Enter to create third todo on internal:attr=[placeholder="What needs to be done?"i]
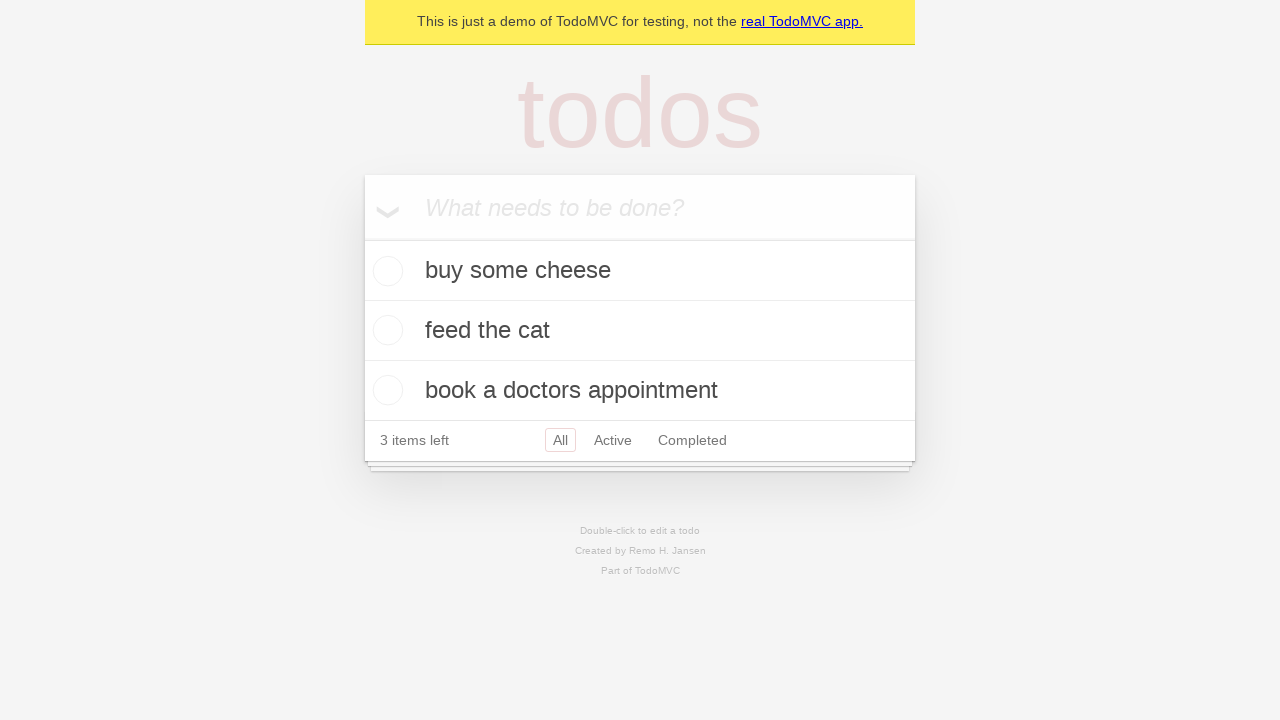

Checked 'Mark all as complete' checkbox to complete all todos at (362, 238) on internal:label="Mark all as complete"i
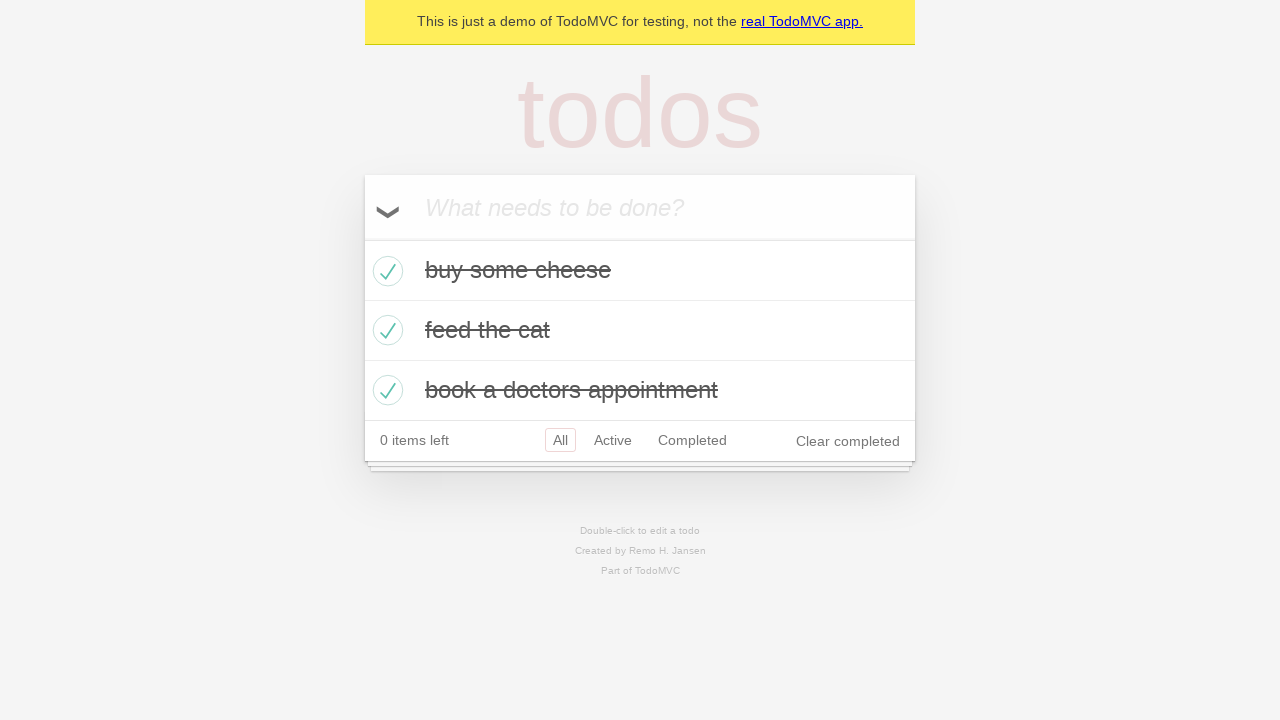

Unchecked the first todo, clearing its completed state at (385, 271) on internal:testid=[data-testid="todo-item"s] >> nth=0 >> internal:role=checkbox
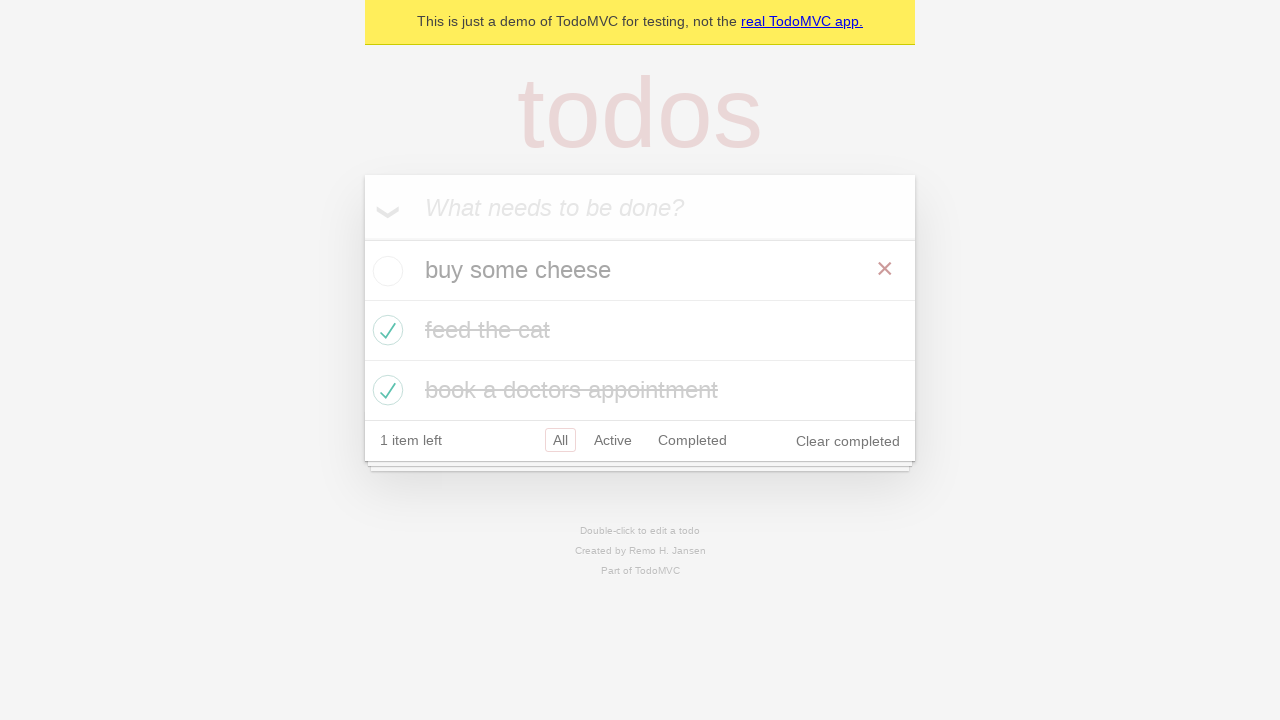

Checked the first todo again to mark it as completed at (385, 271) on internal:testid=[data-testid="todo-item"s] >> nth=0 >> internal:role=checkbox
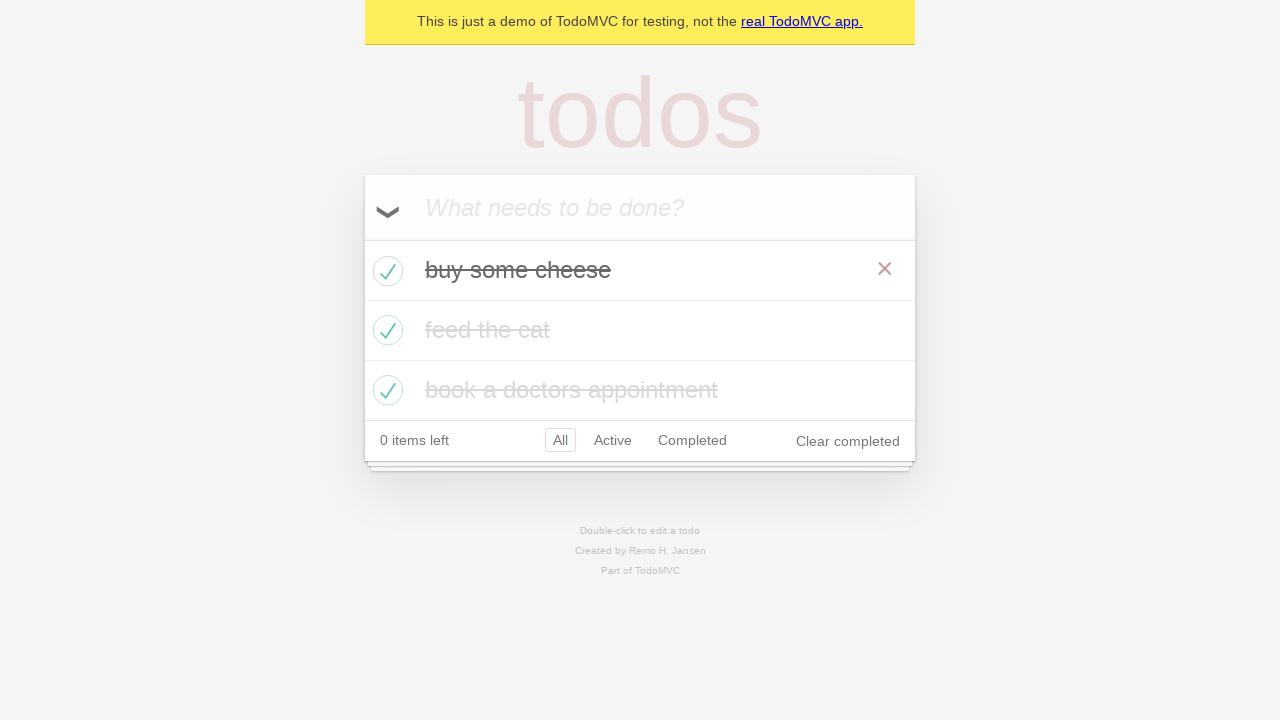

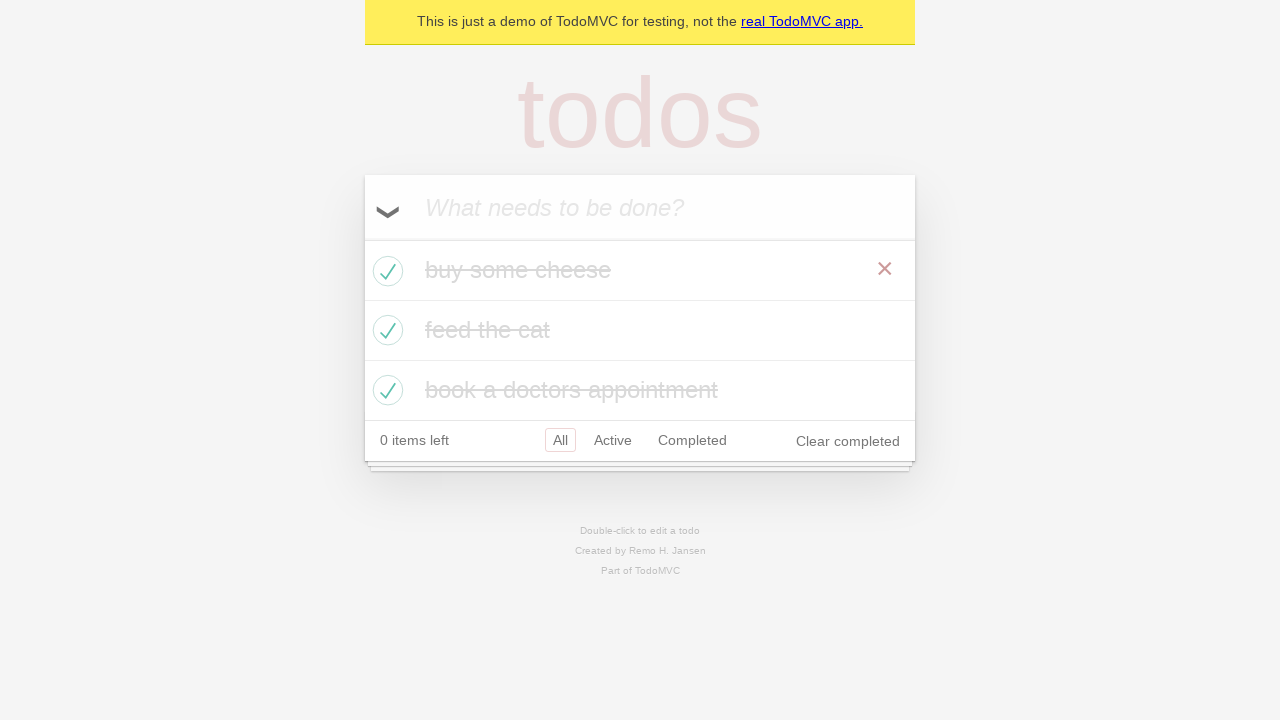